Navigates to W3Schools HTML page, clicks on the HTML Tables tutorial link, and verifies the table element is present on the tables page.

Starting URL: https://www.w3schools.com/html/

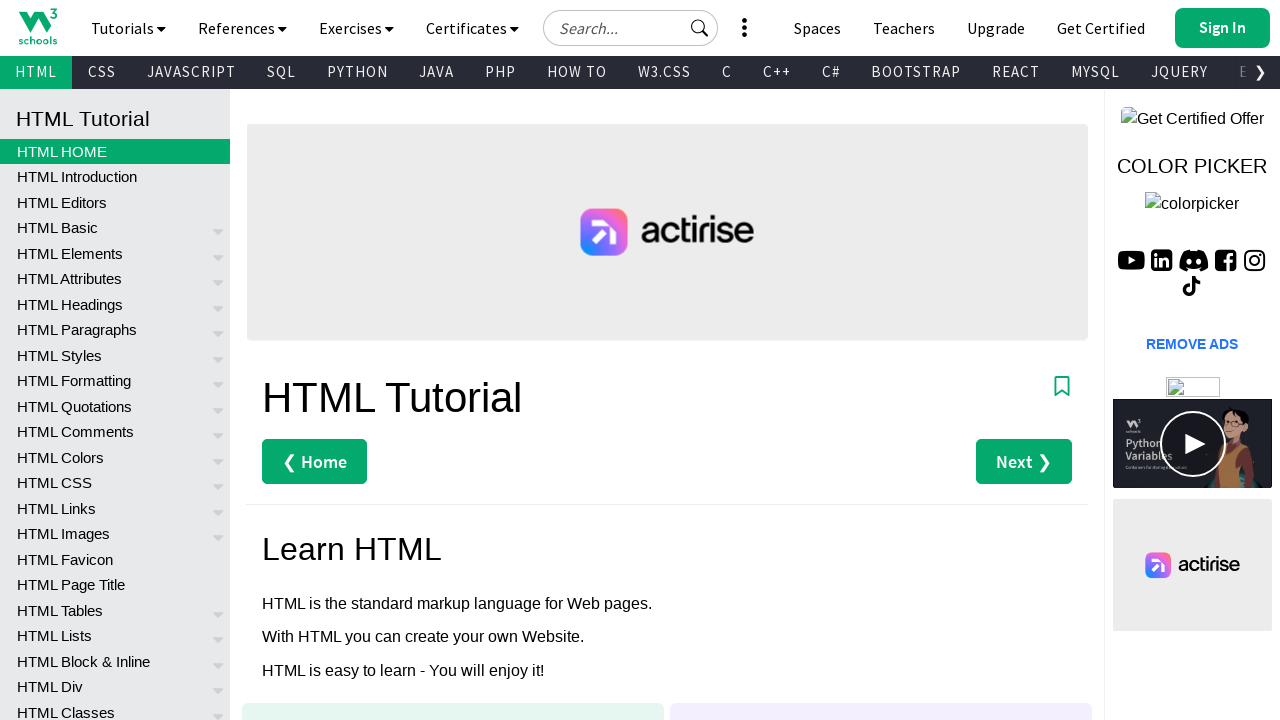

Navigated to W3Schools HTML page
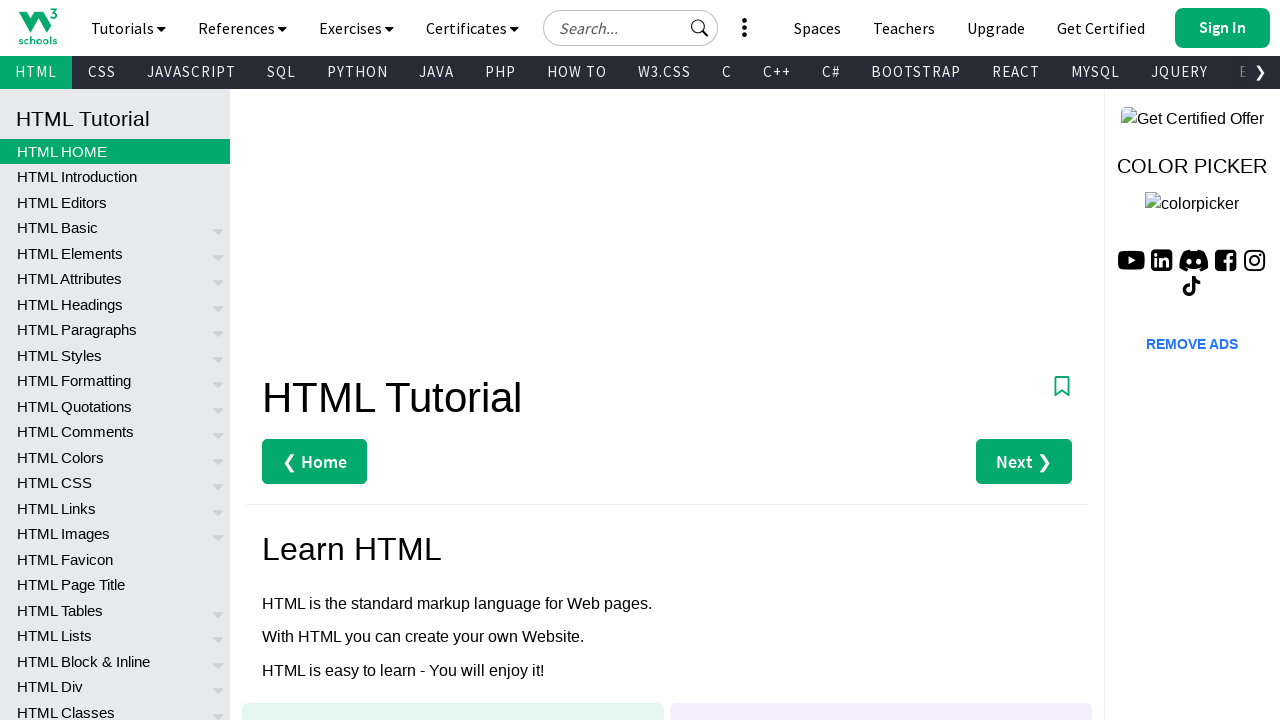

Clicked on the HTML Tables tutorial link at (115, 610) on (//a[text()='HTML Tables'])[1]
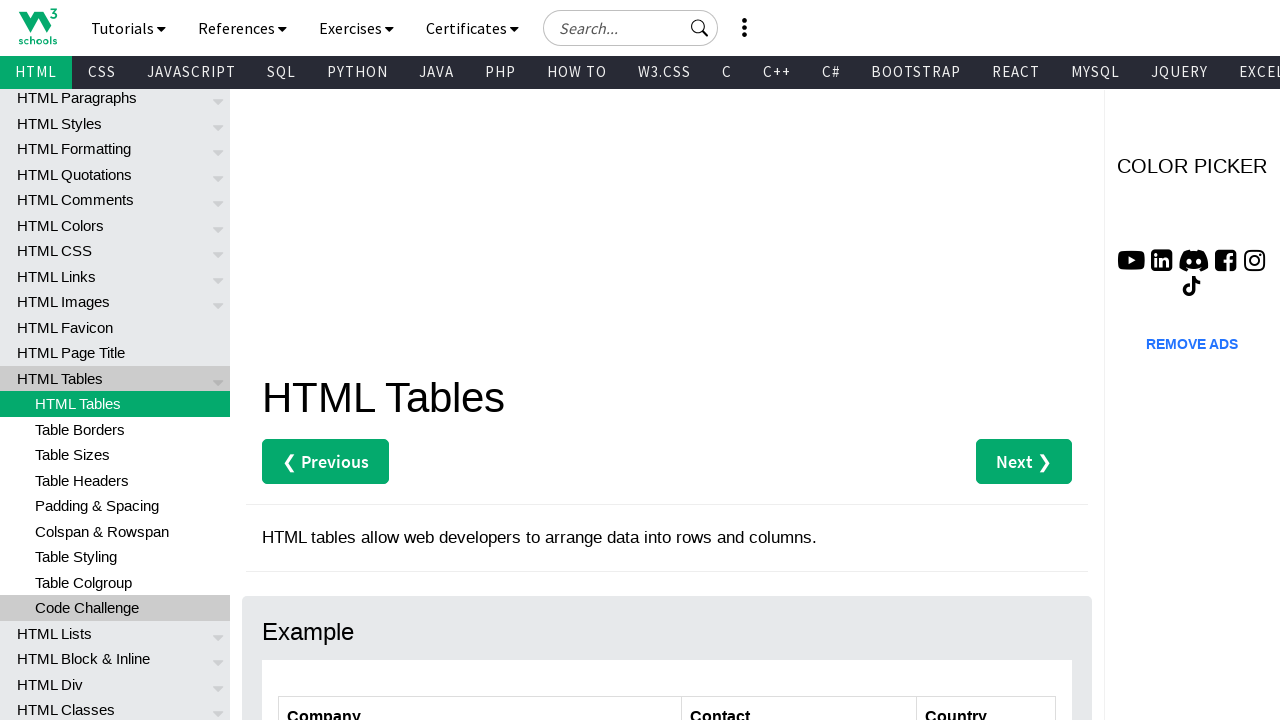

Customers table element loaded on the page
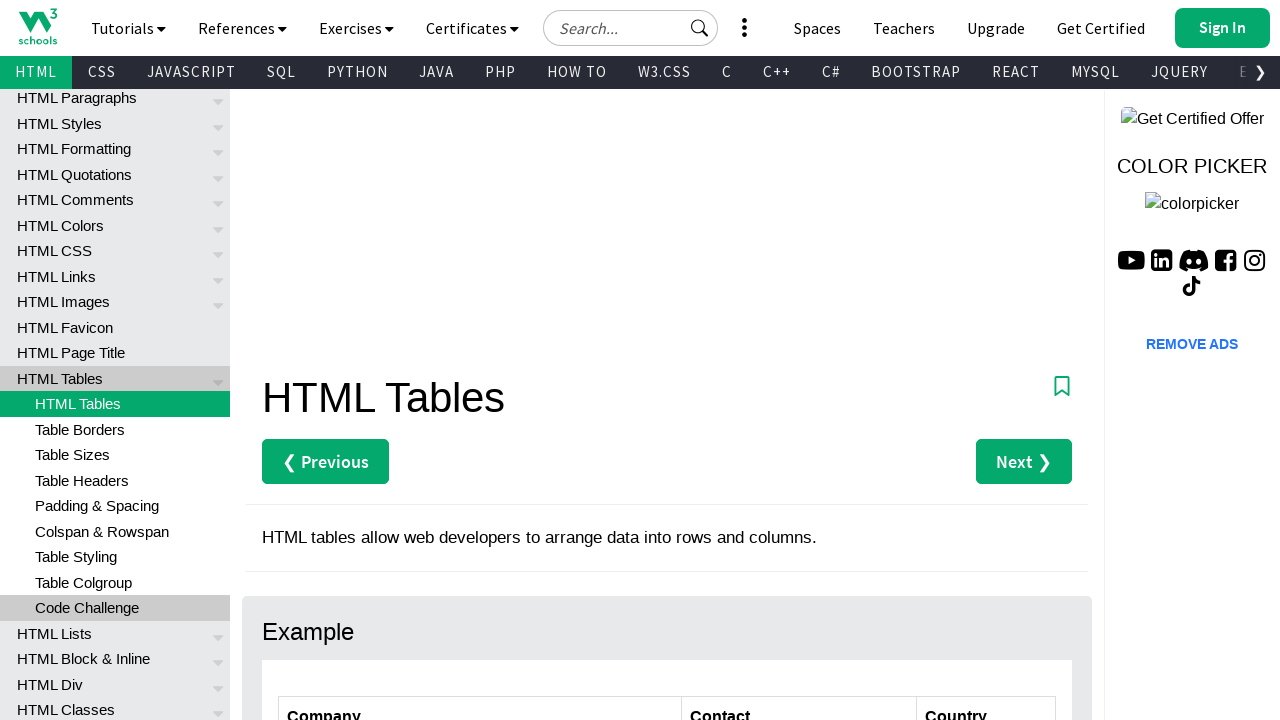

Table rows verified as present in the customers table
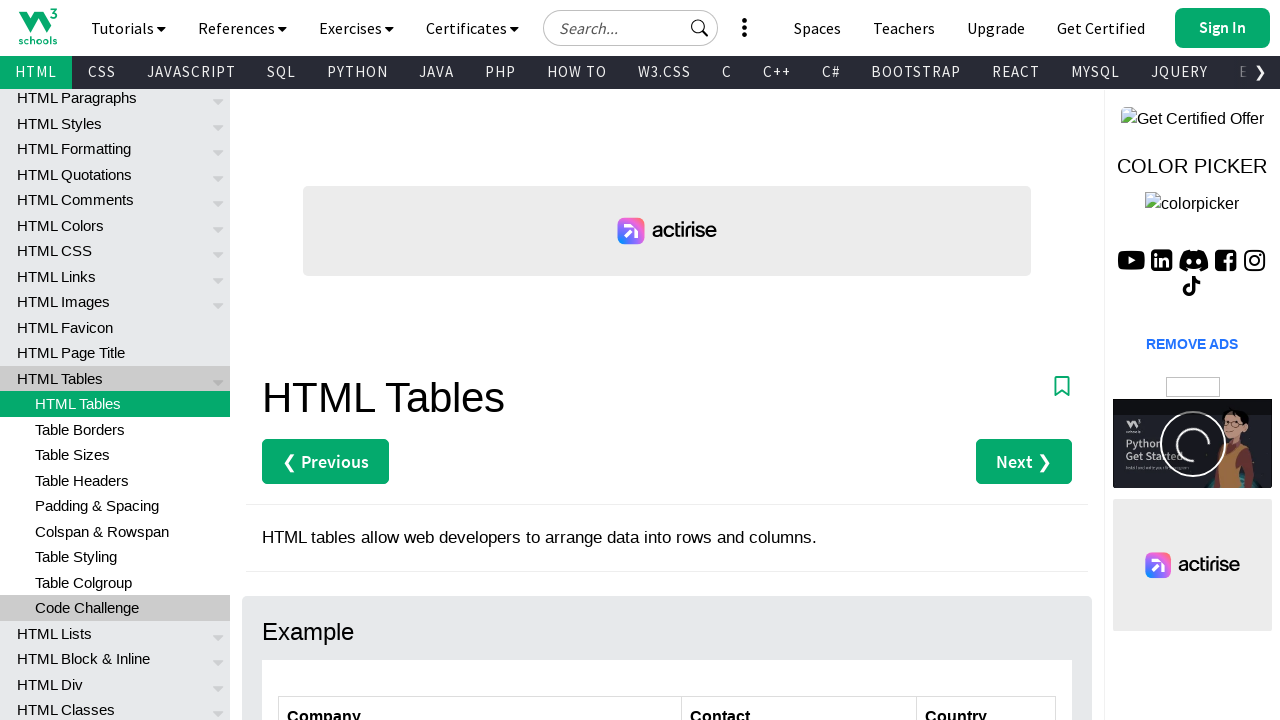

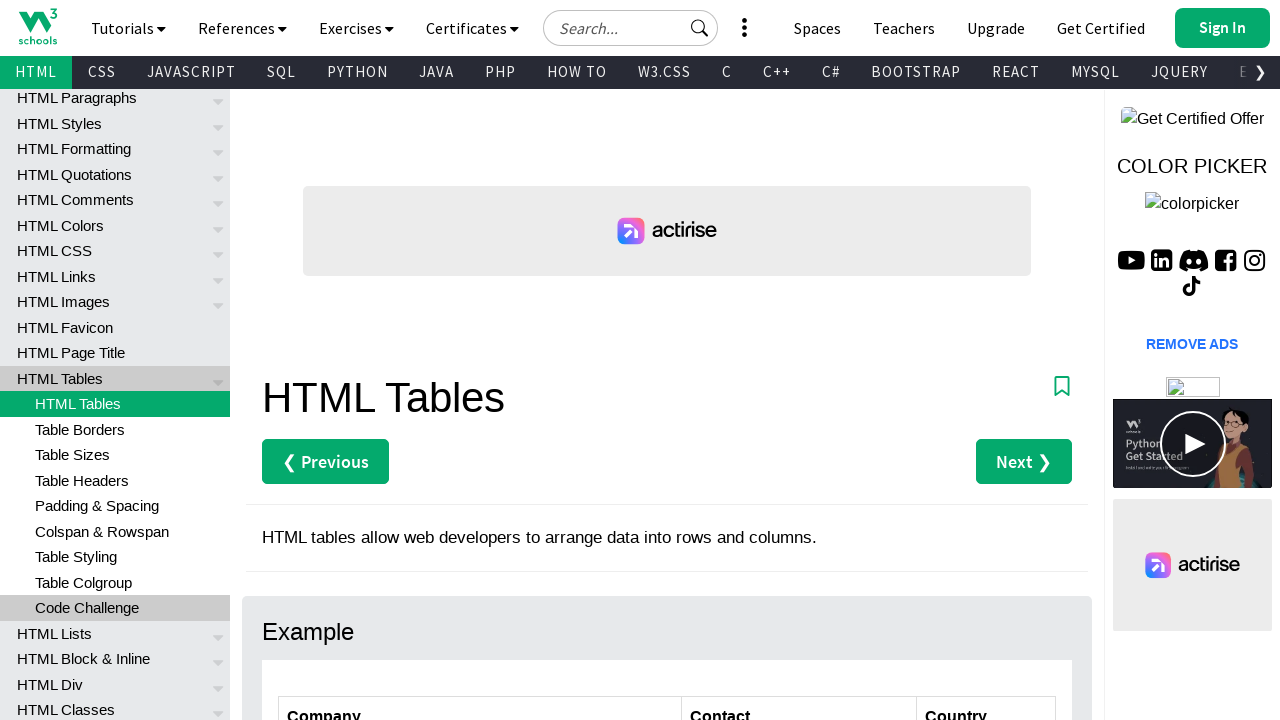